Tests that other controls are hidden when editing a todo item

Starting URL: https://demo.playwright.dev/todomvc

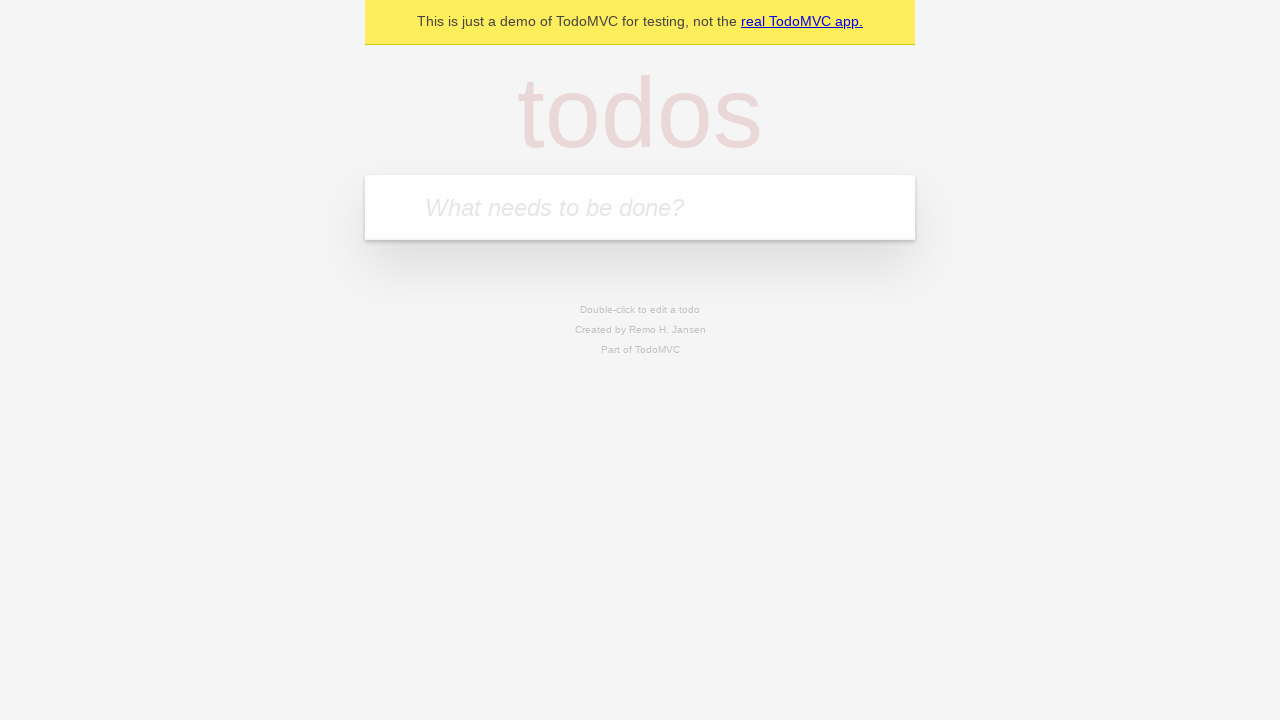

Filled first todo input with 'buy some cheese' on .new-todo
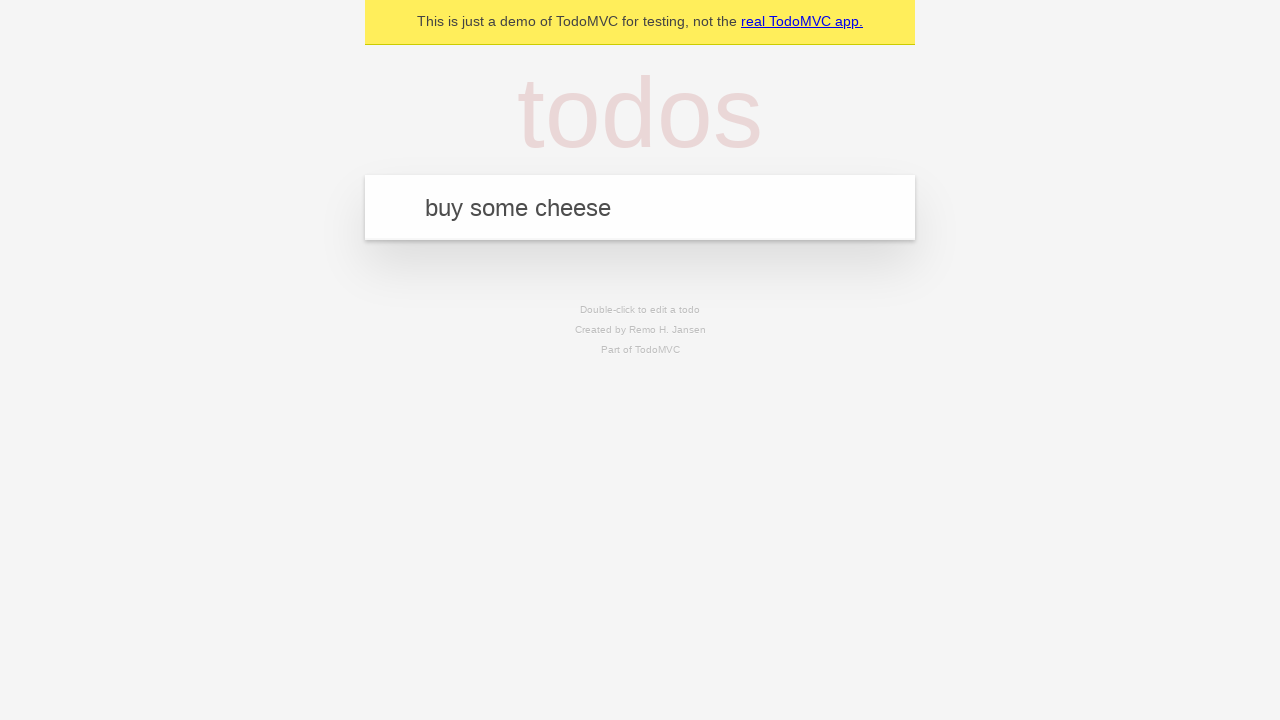

Pressed Enter to create first todo on .new-todo
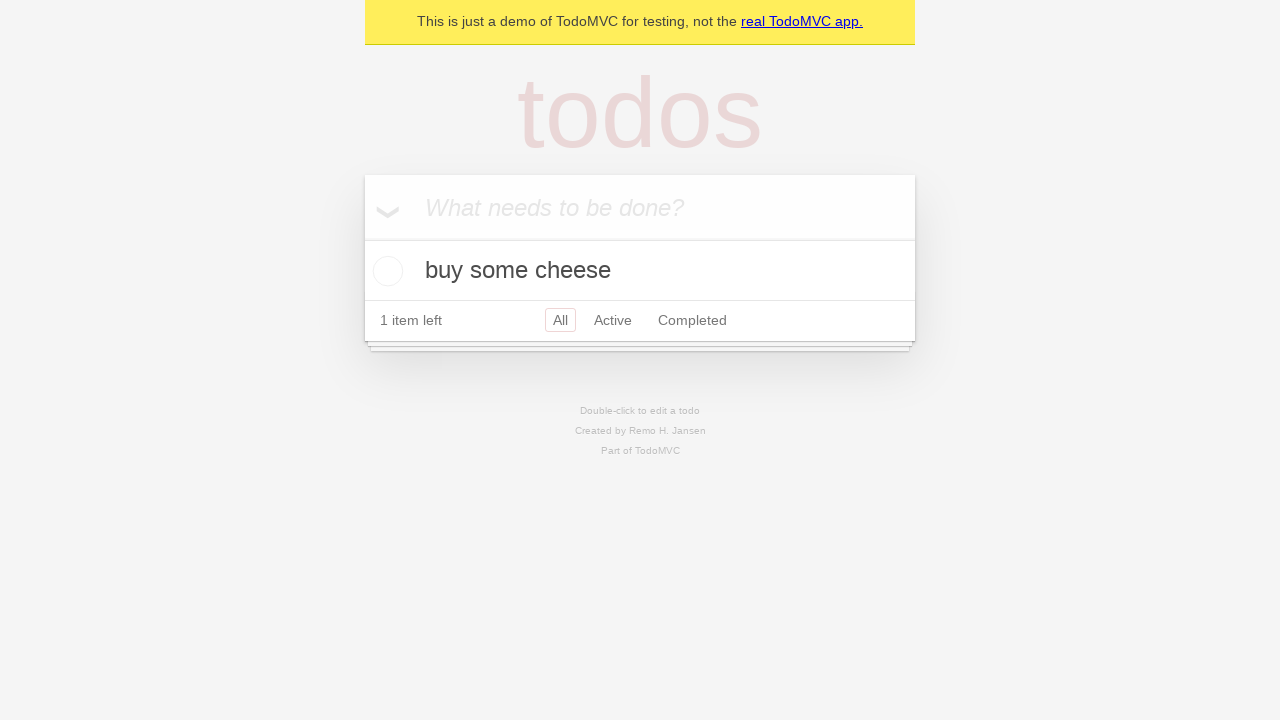

Filled second todo input with 'feed the cat' on .new-todo
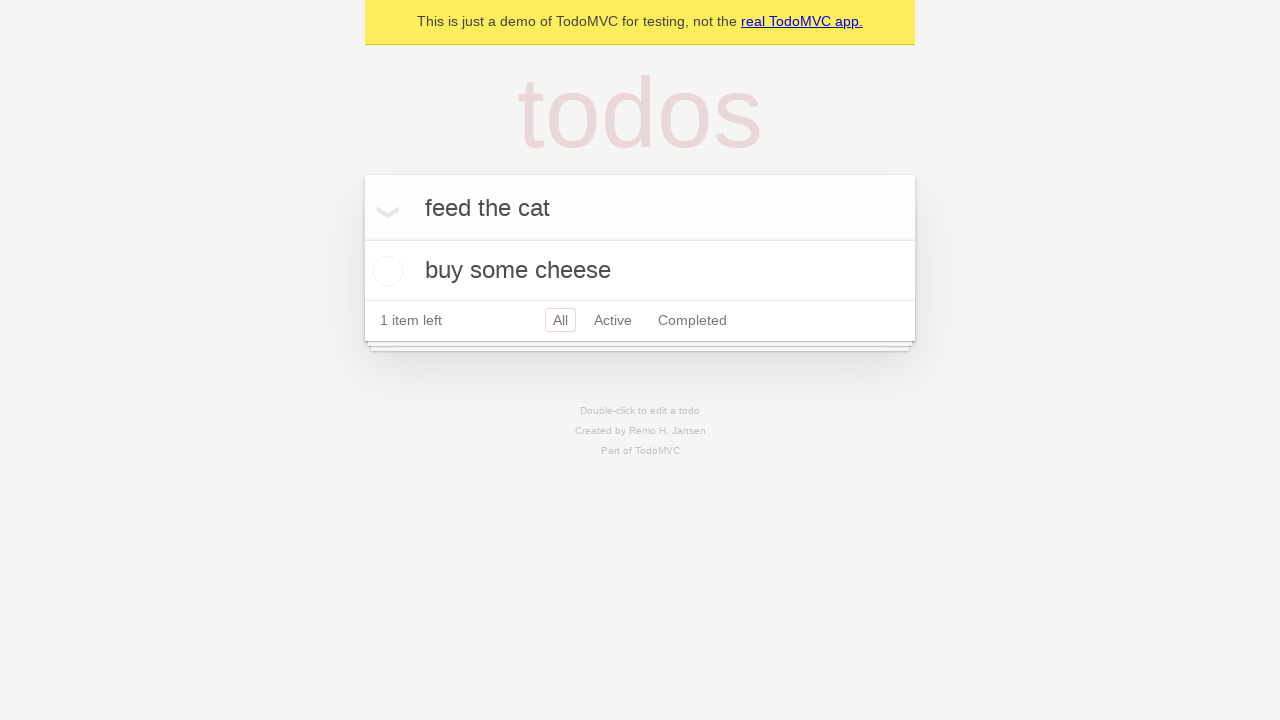

Pressed Enter to create second todo on .new-todo
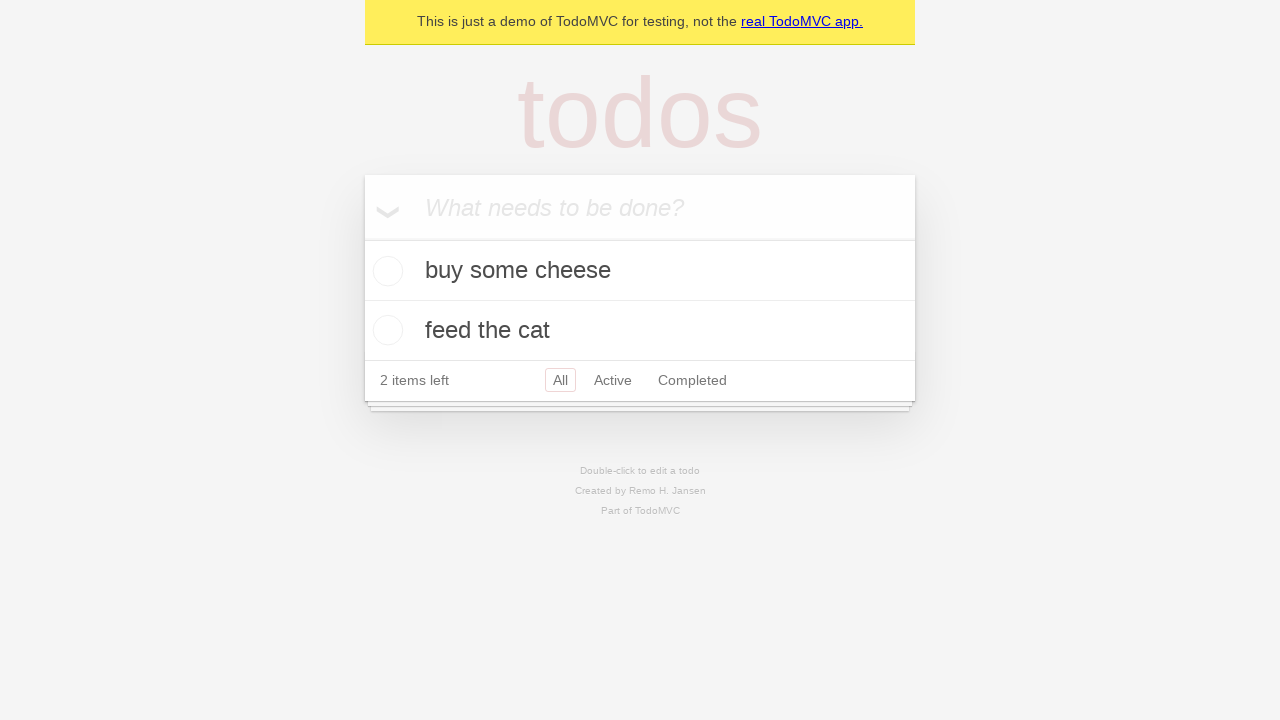

Filled third todo input with 'book a doctors appointment' on .new-todo
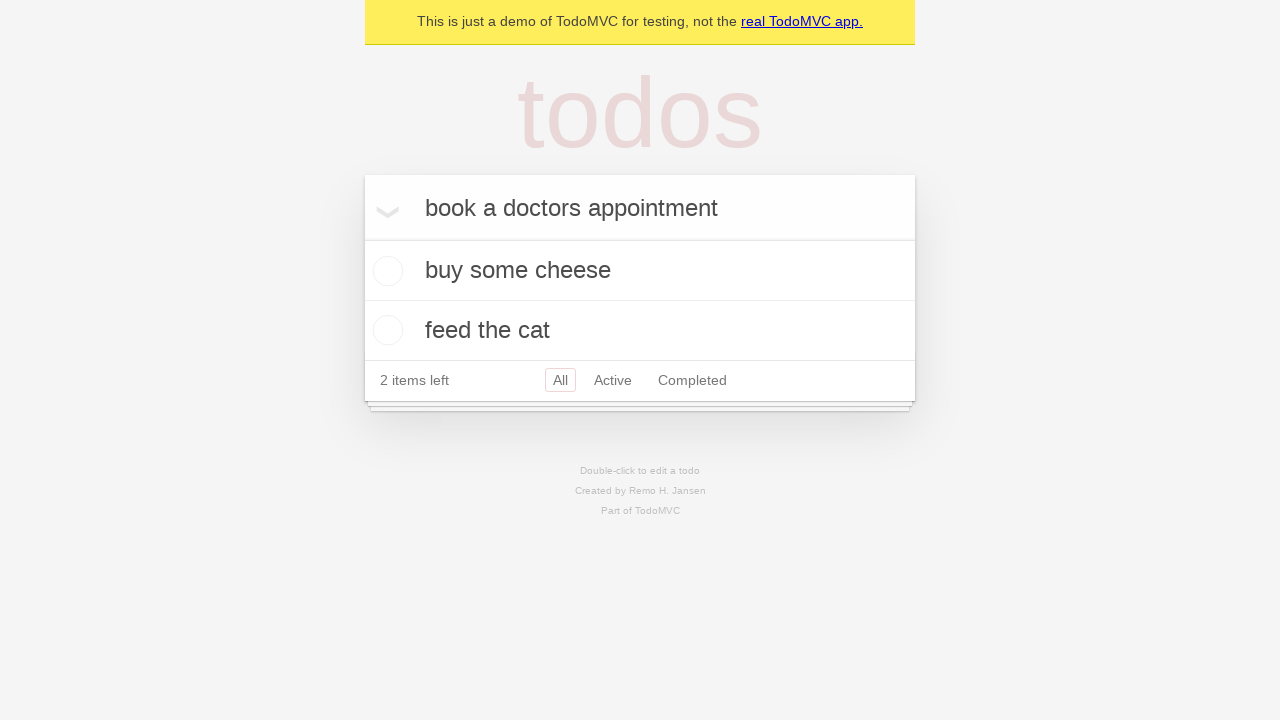

Pressed Enter to create third todo on .new-todo
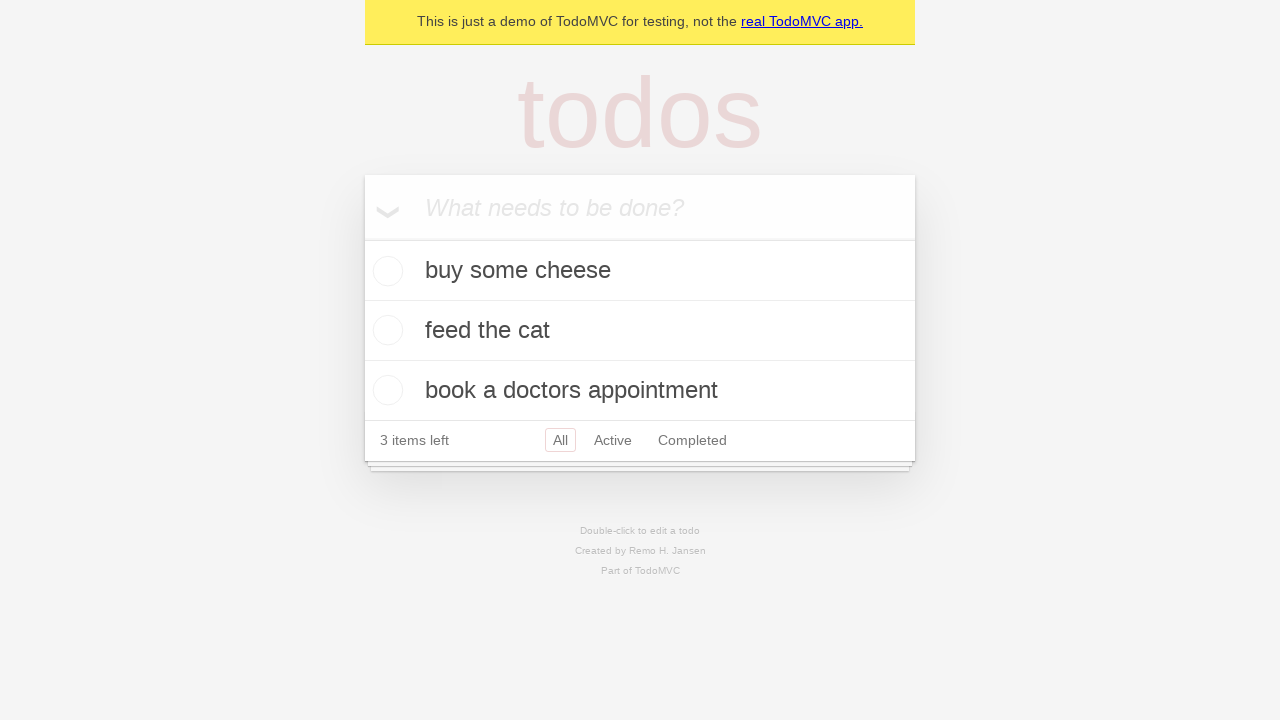

Selected second todo item
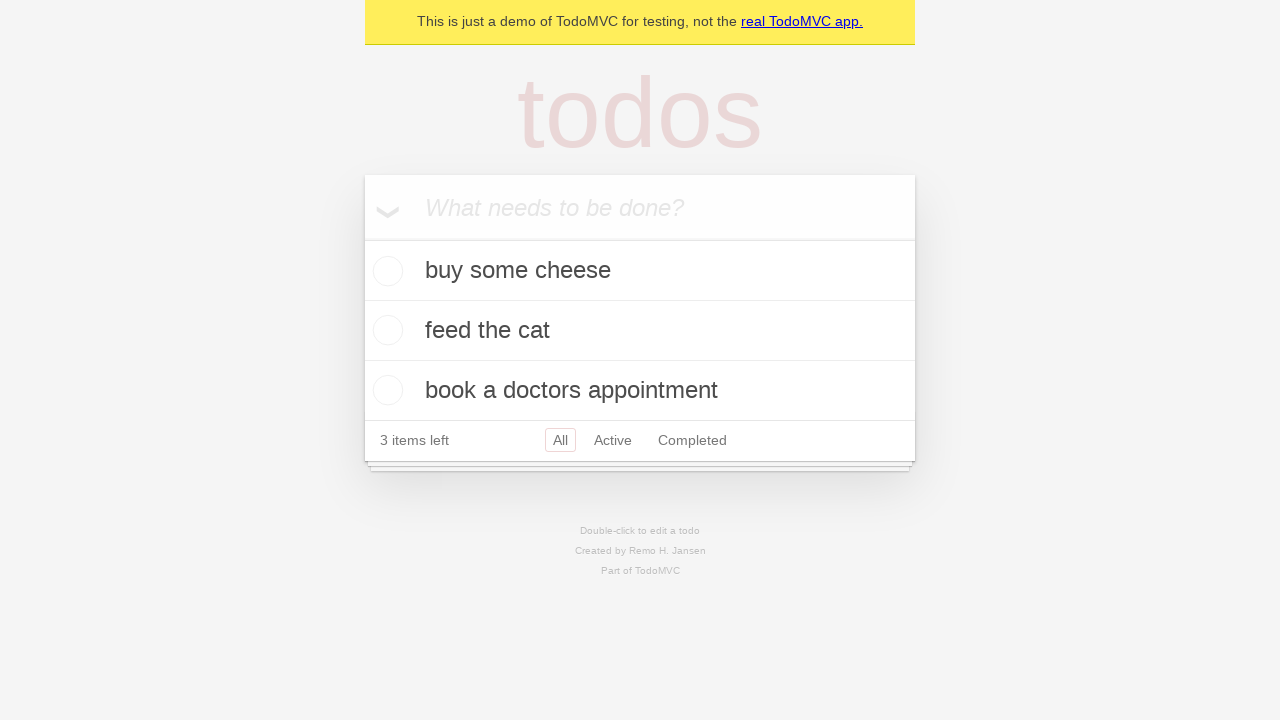

Double-clicked second todo item to enter edit mode at (640, 331) on .todo-list li >> nth=1
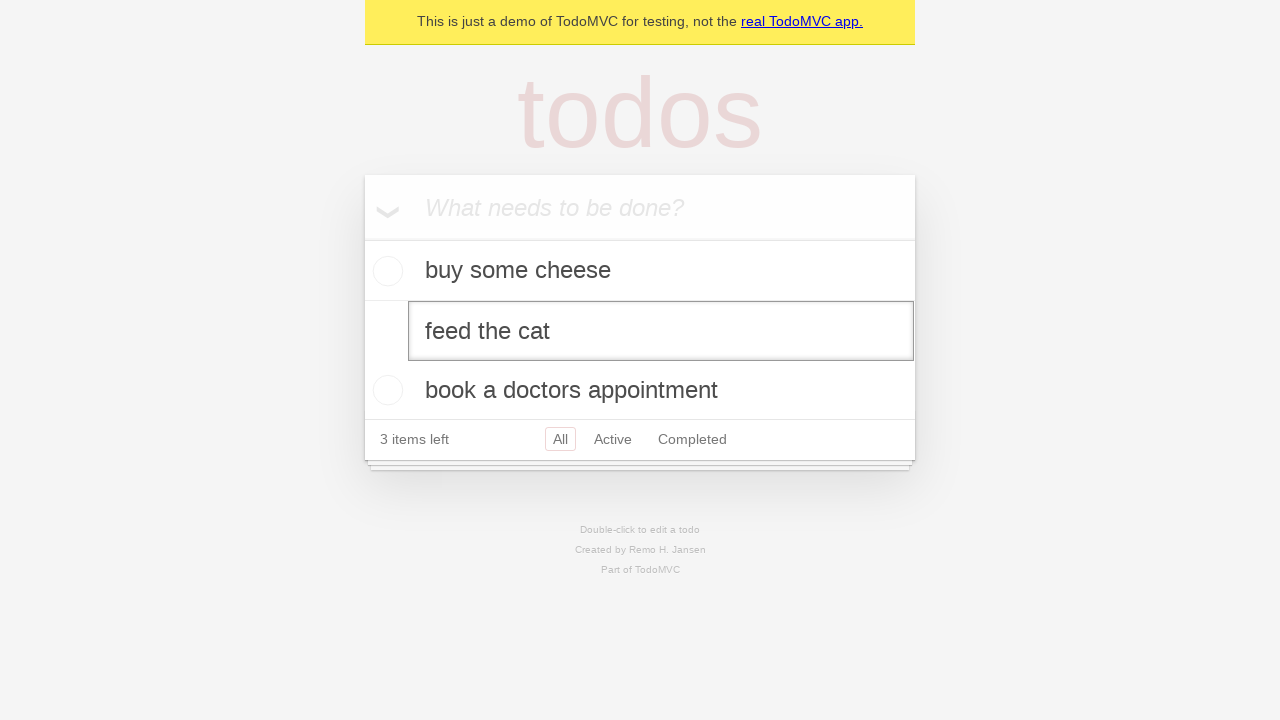

Wait for edit mode - todo item now has editing class, other controls should be hidden
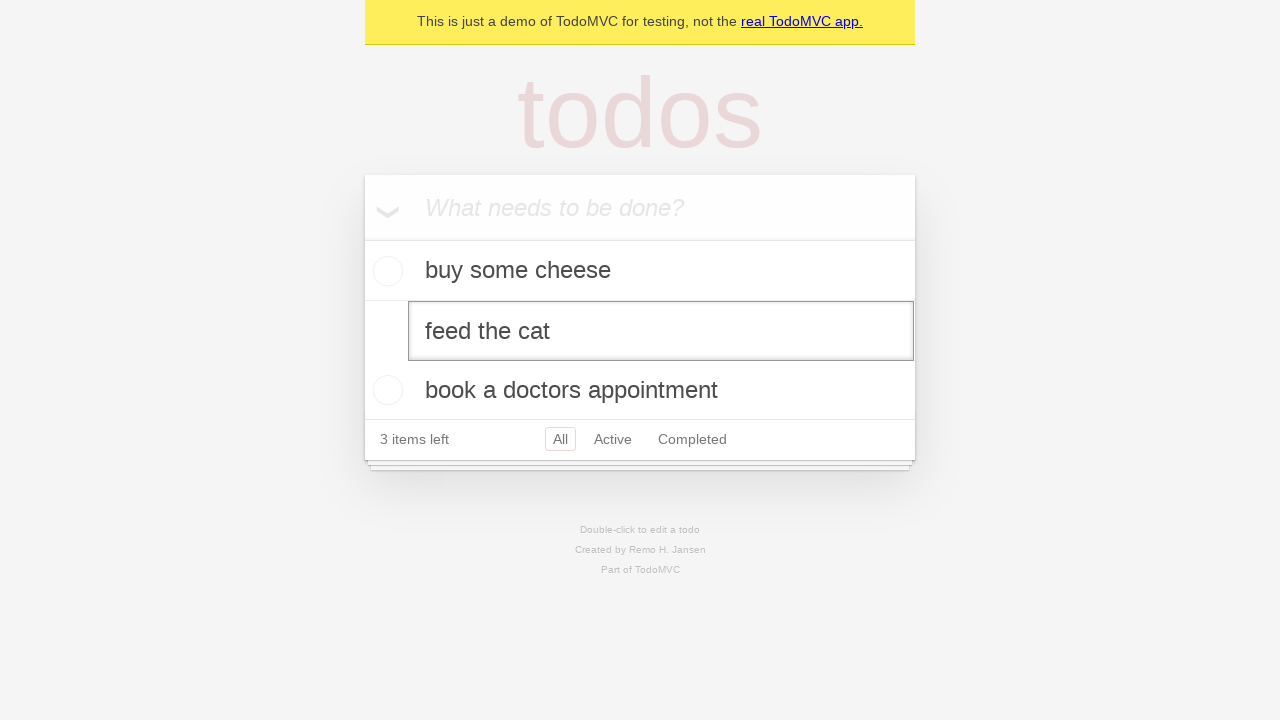

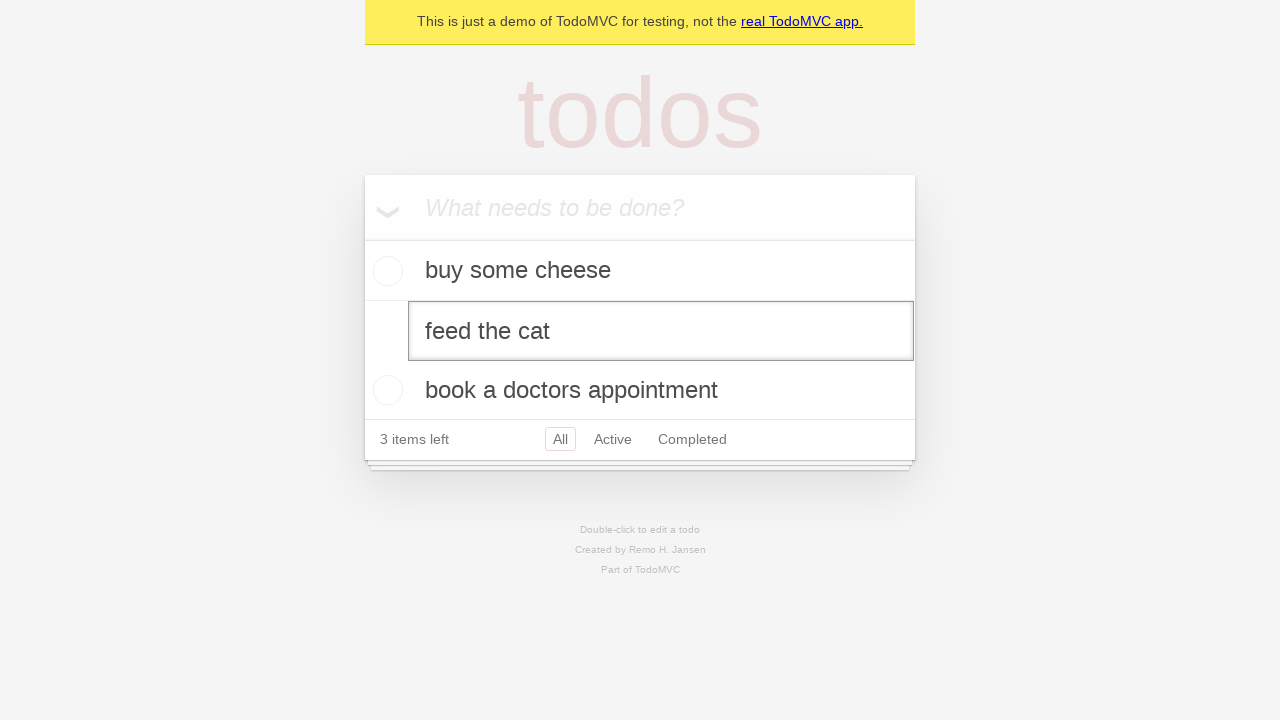